Tests browser navigation functionality by visiting multiple pages, navigating back and forward through browser history

Starting URL: https://rahulshettyacademy.com

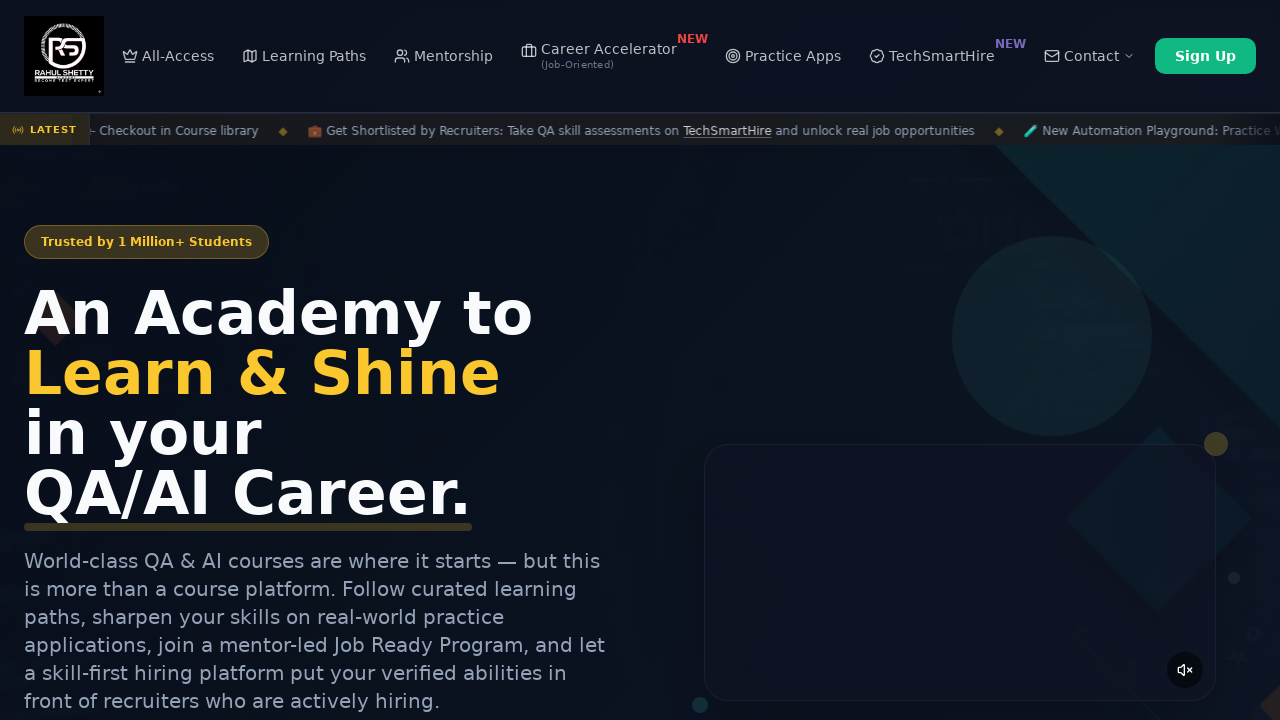

Navigated to Selenium Practice page at https://rahulshettyacademy.com/seleniumPractise/#/
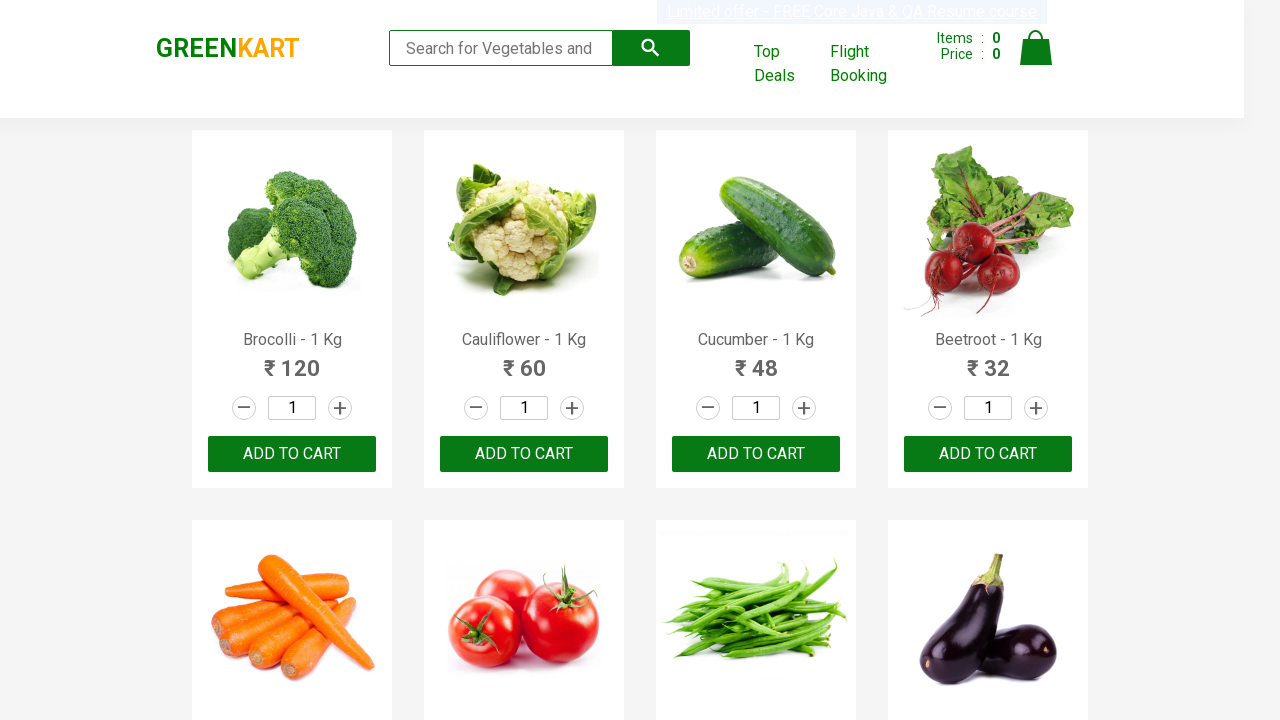

Navigated back to previous page in browser history
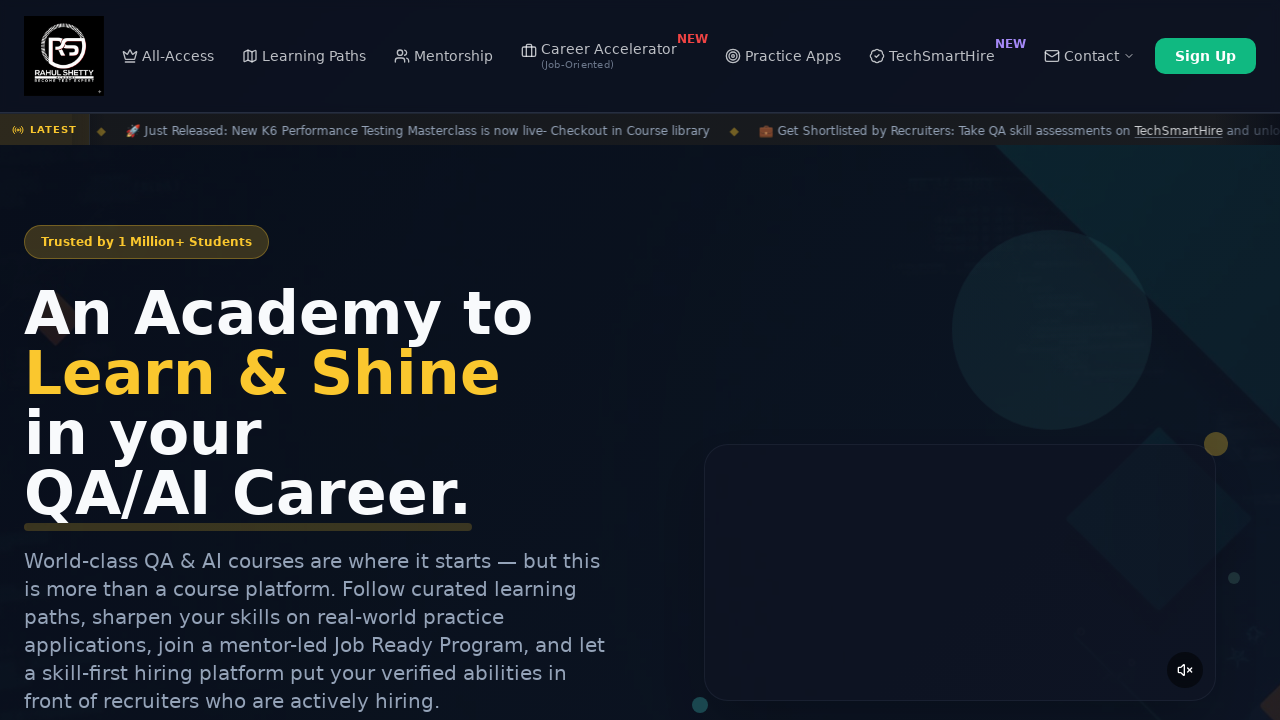

Refreshed the current page
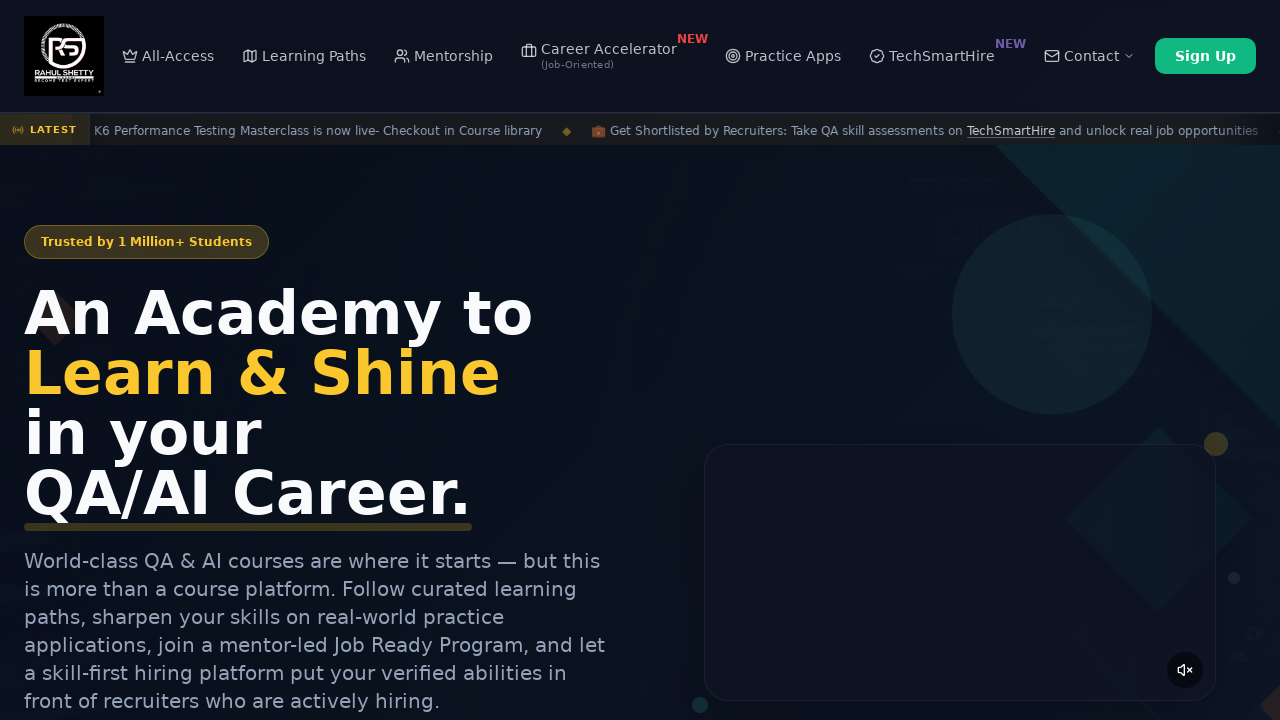

Navigated forward in browser history to Selenium Practice page
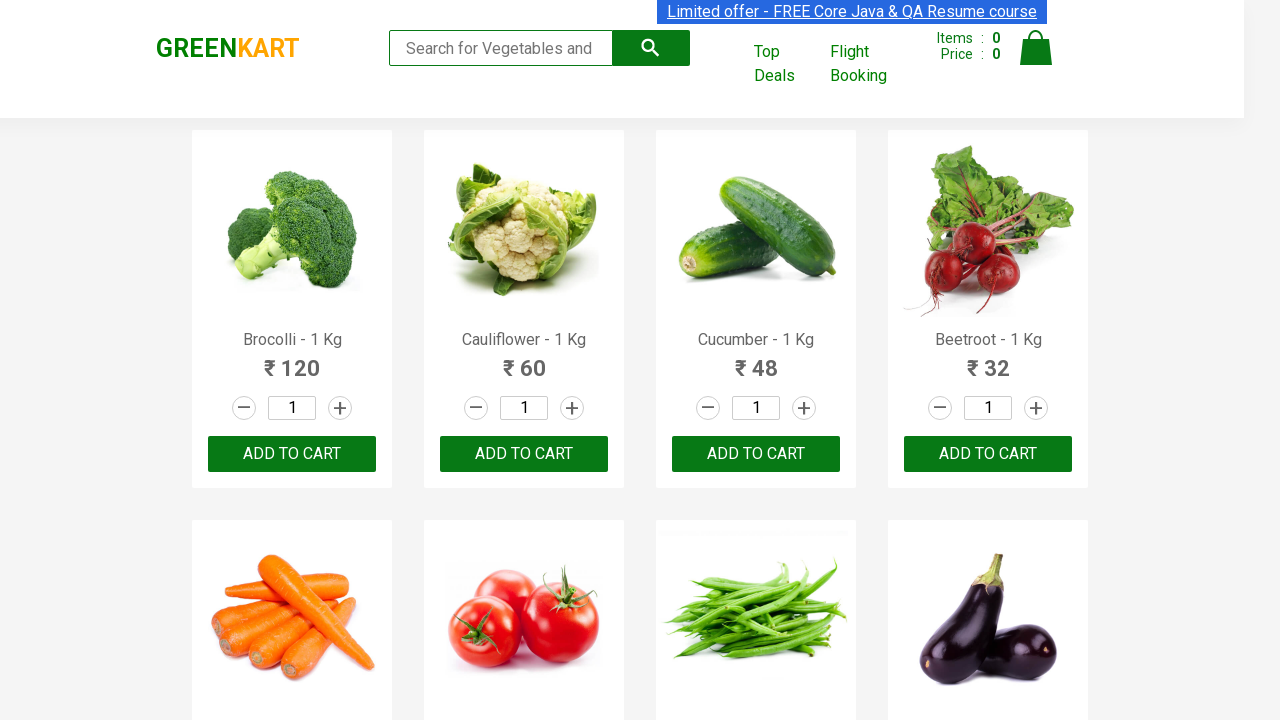

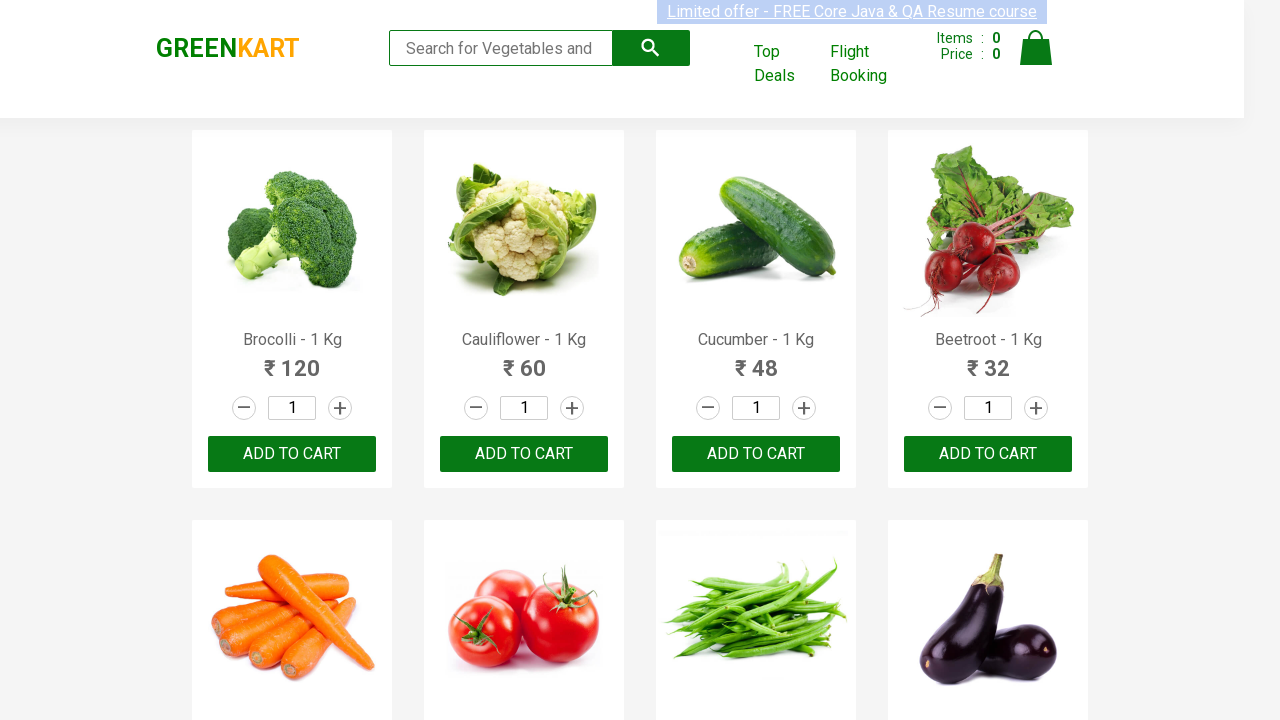